Tests dropdown selection functionality by selecting "Option 2" from a dropdown menu

Starting URL: https://the-internet.herokuapp.com/dropdown

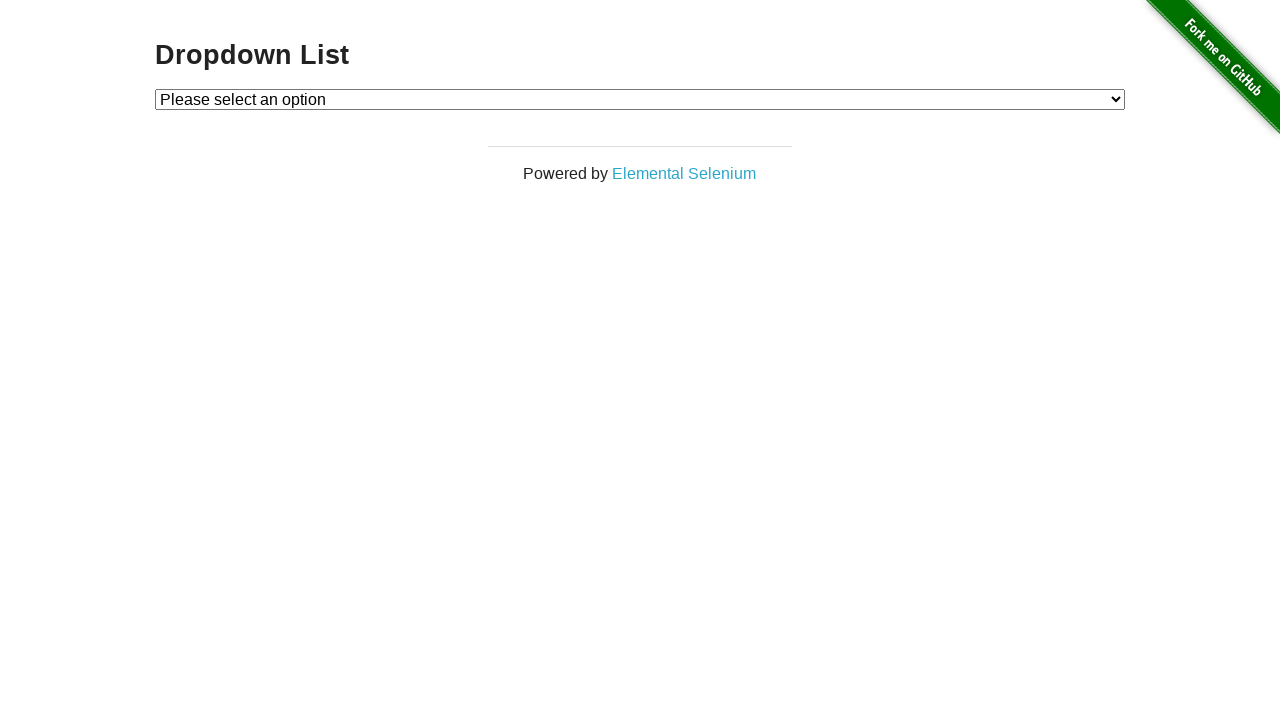

Waited for dropdown element to be present
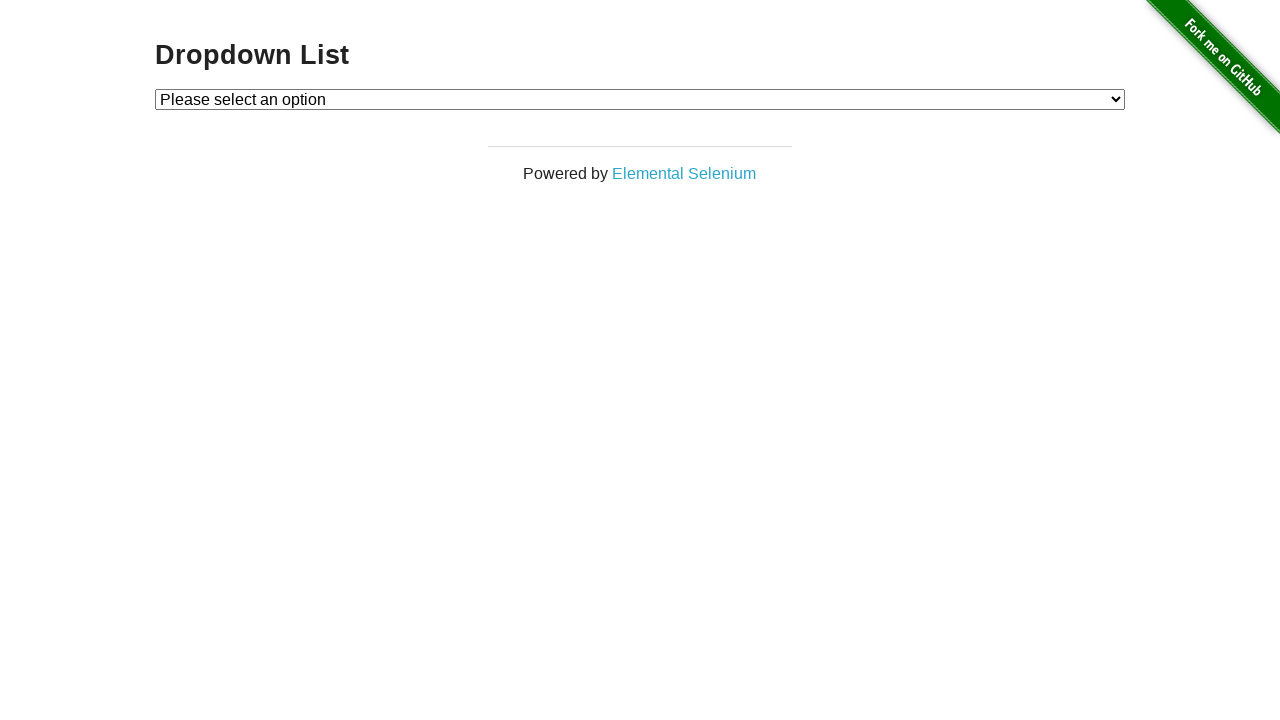

Selected 'Option 2' from dropdown menu on #dropdown
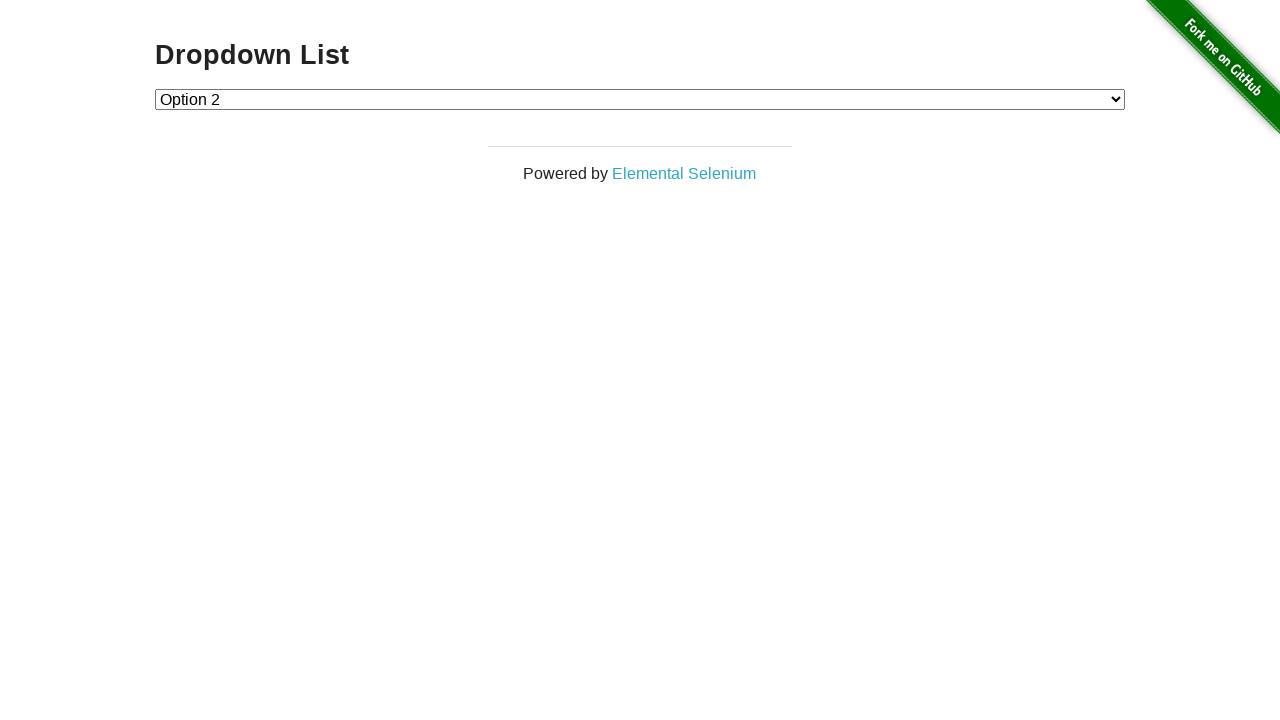

Retrieved selected dropdown value
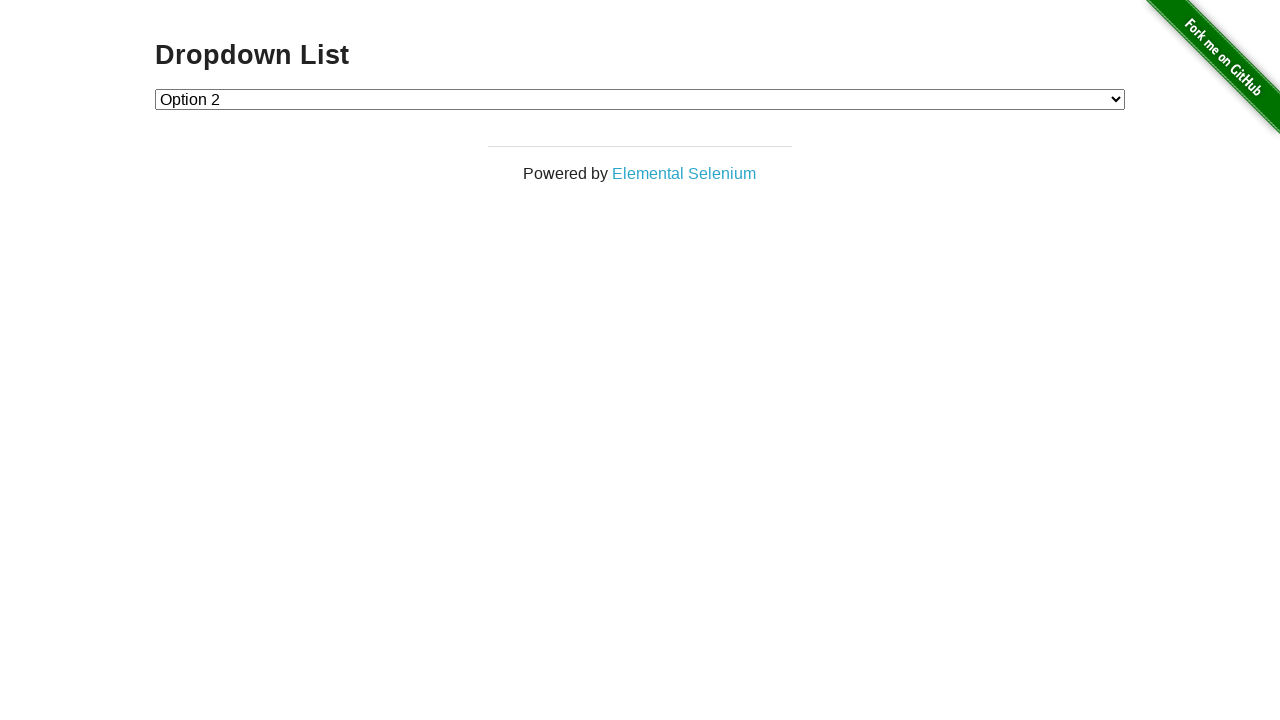

Verified that Option 2 (value '2') is selected
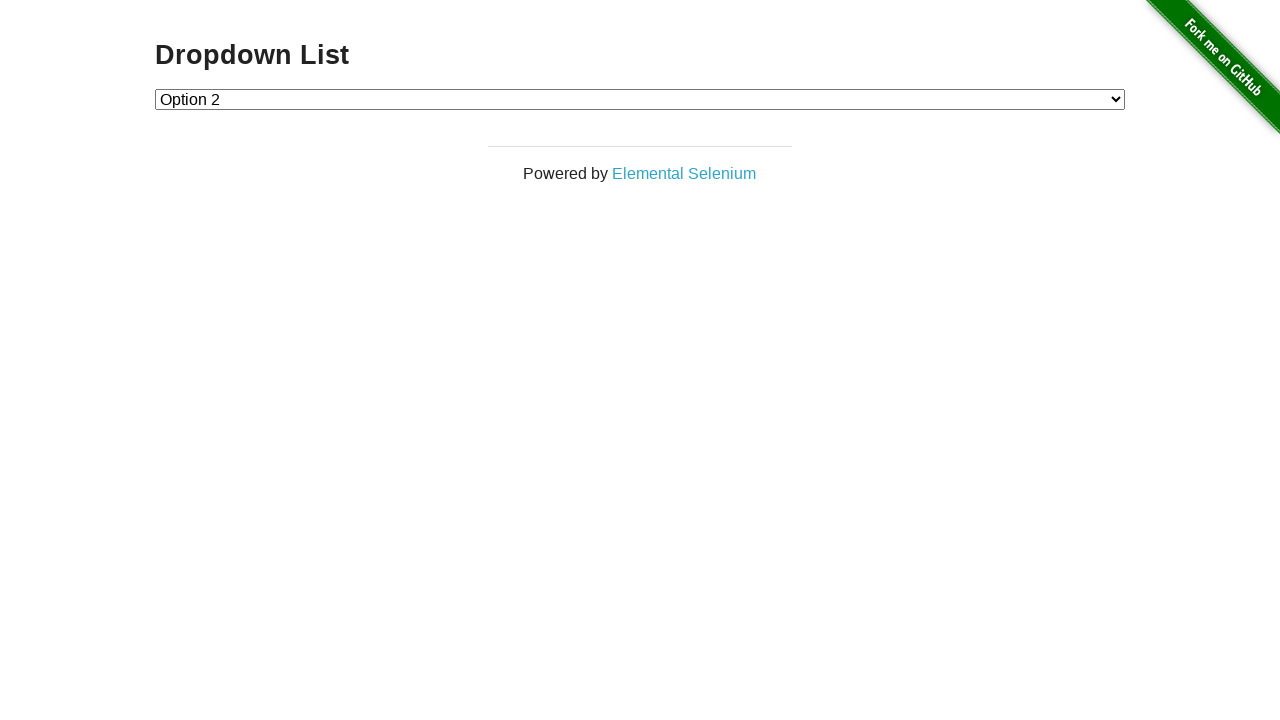

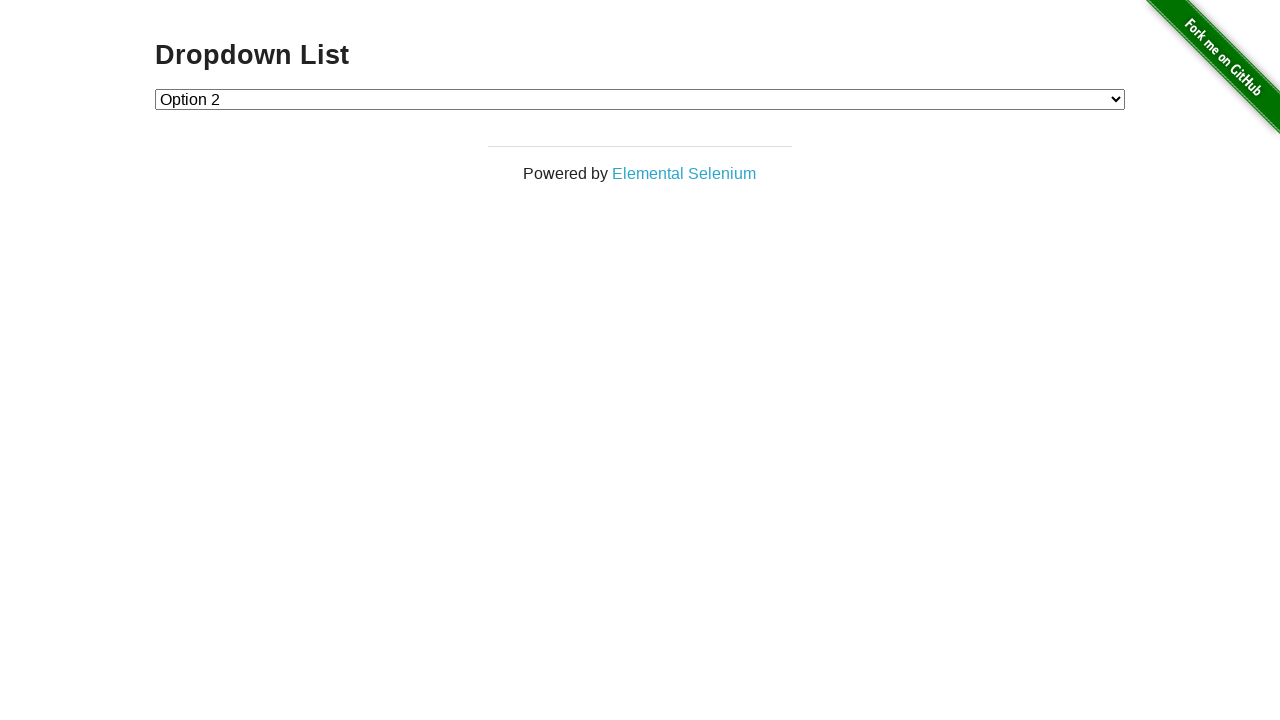